Navigates to Systems Ltd Pakistan website and waits for the page to load

Starting URL: https://systemsltd.com/PK

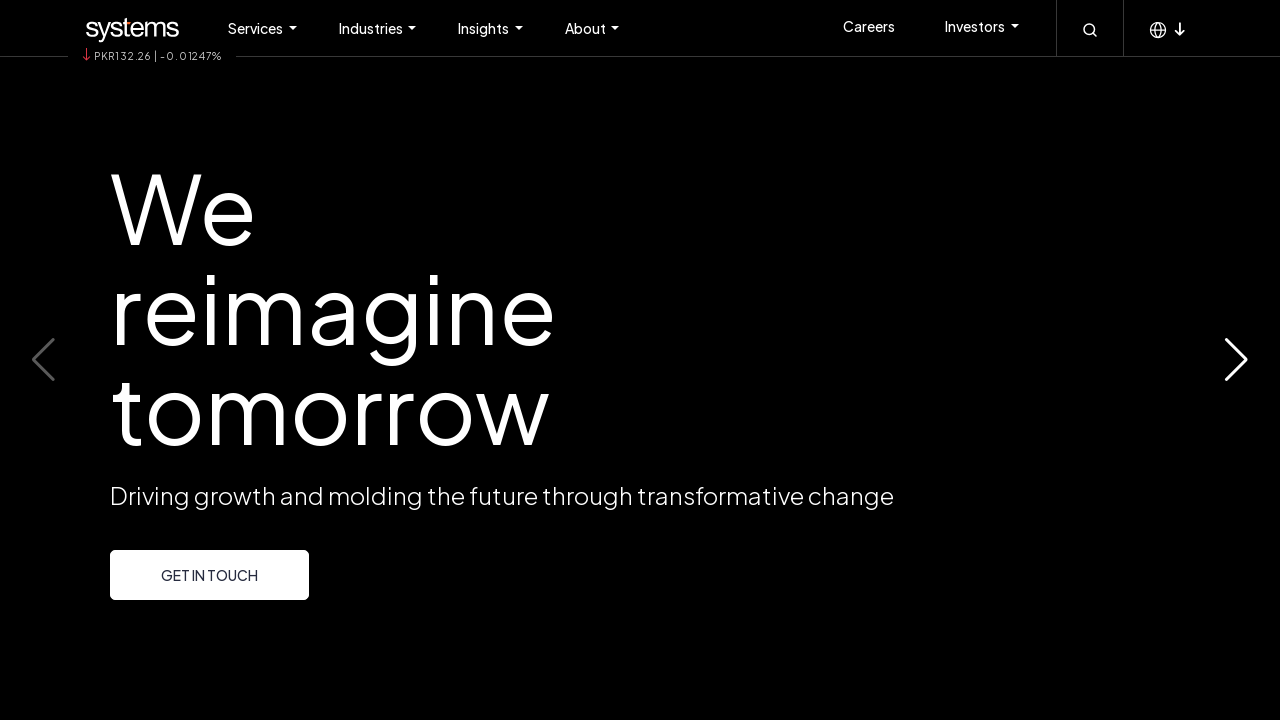

Waited for network to be idle on Systems Ltd Pakistan website
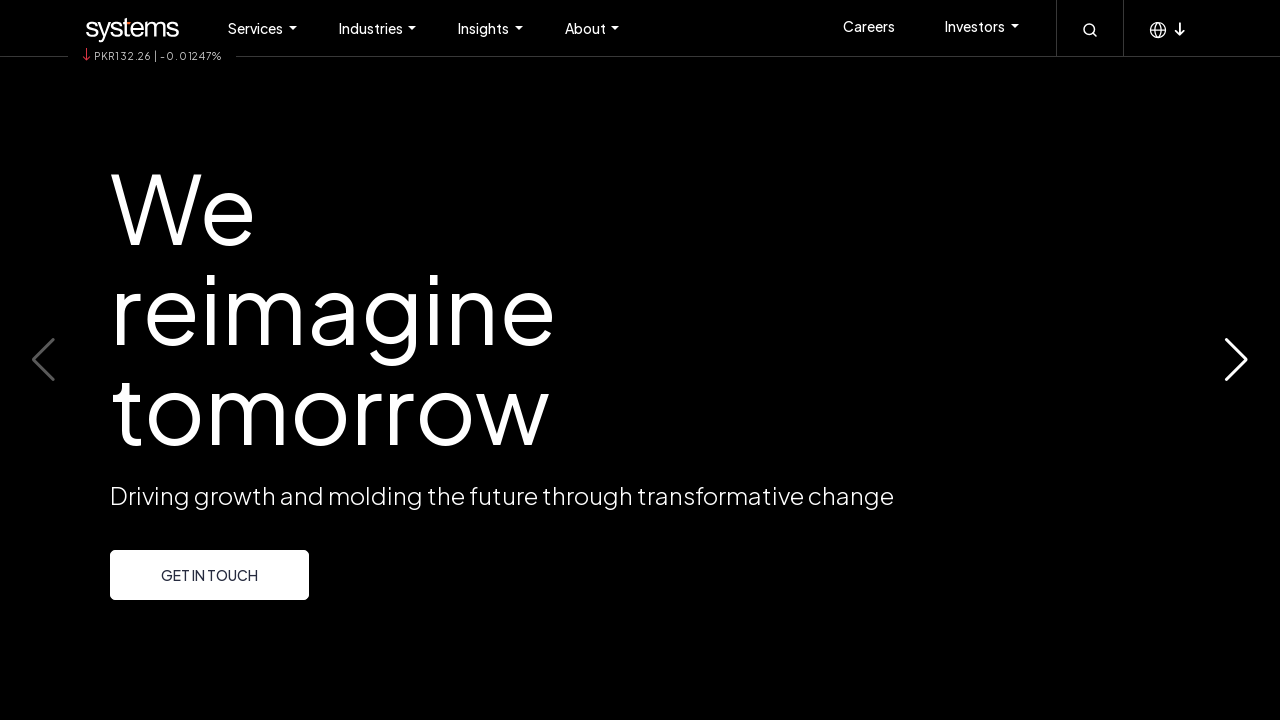

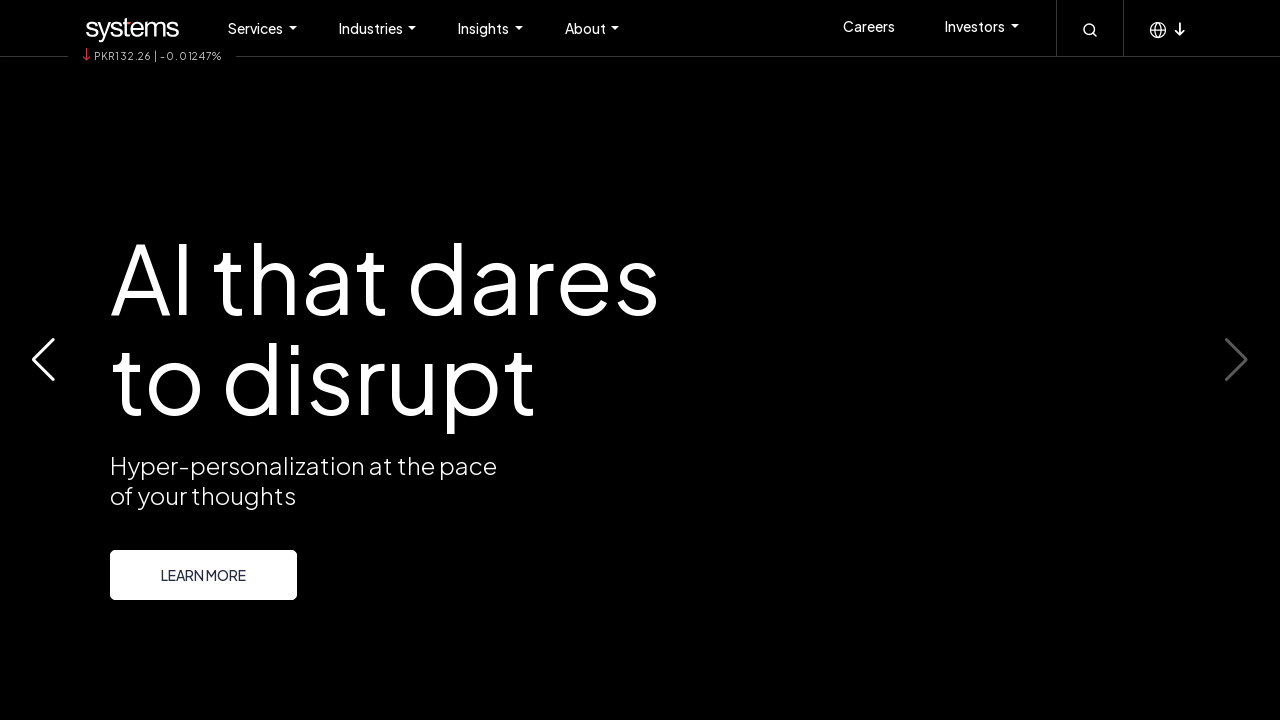